Tests drag and drop functionality on jQuery UI demo page by navigating to the Droppable section and performing a drag and drop action within an iframe

Starting URL: https://jqueryui.com/

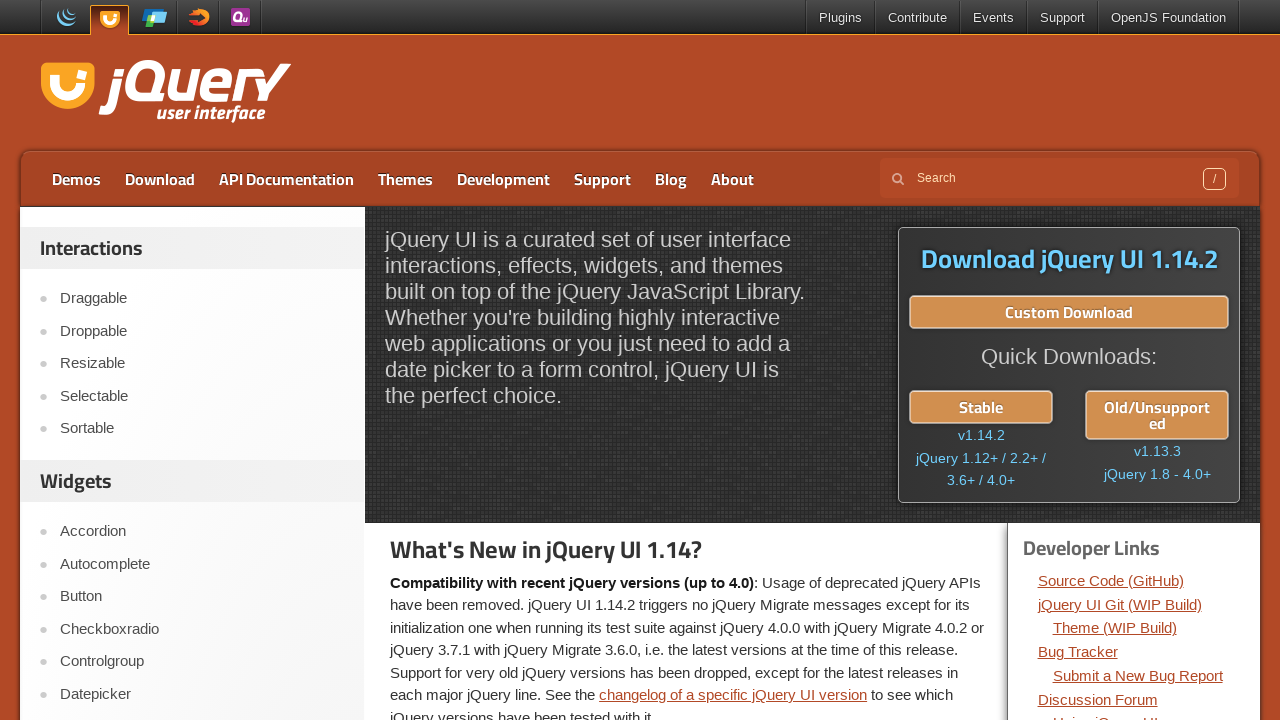

Clicked on Droppable link in the menu at (202, 331) on a:has-text('Droppable')
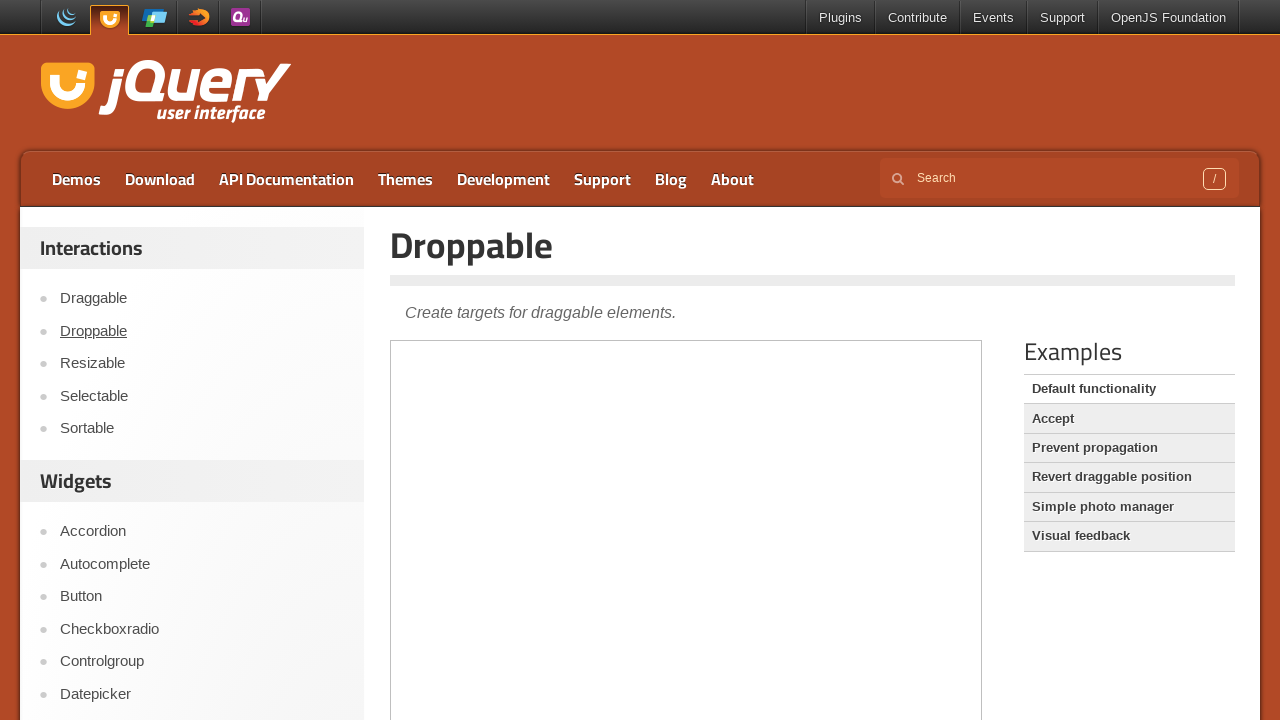

Located the demo iframe
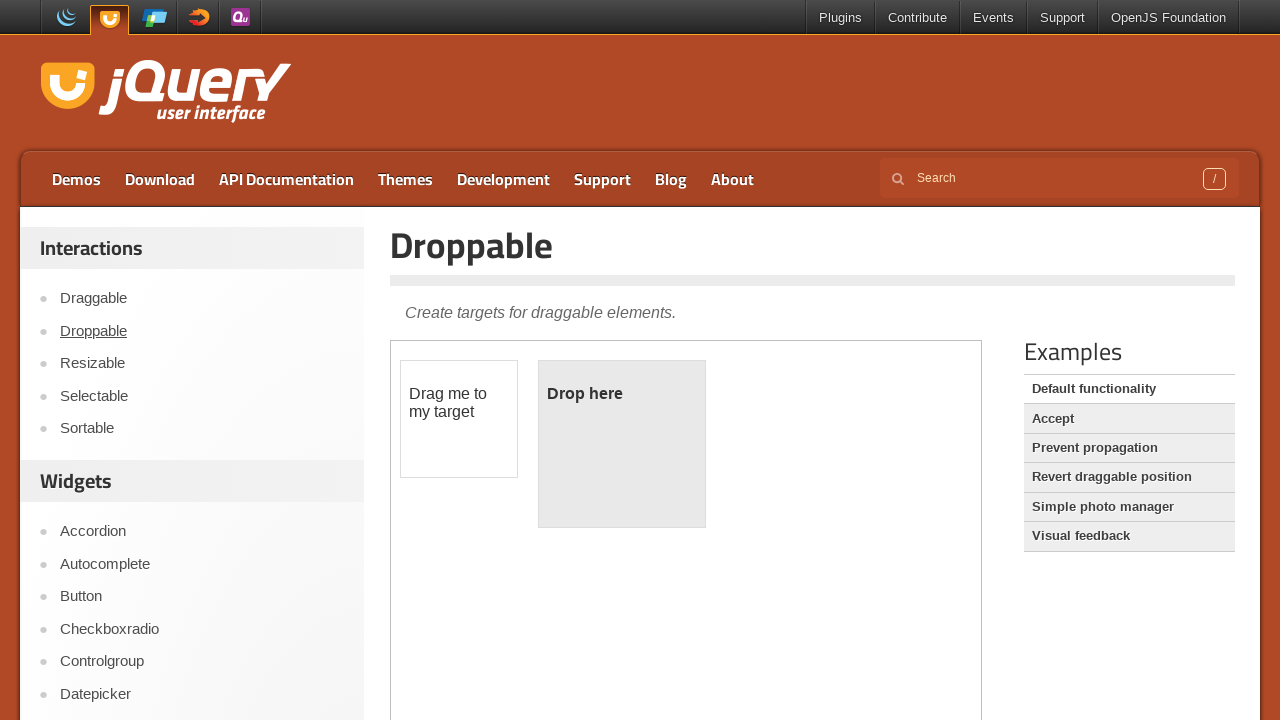

Located the draggable element within the iframe
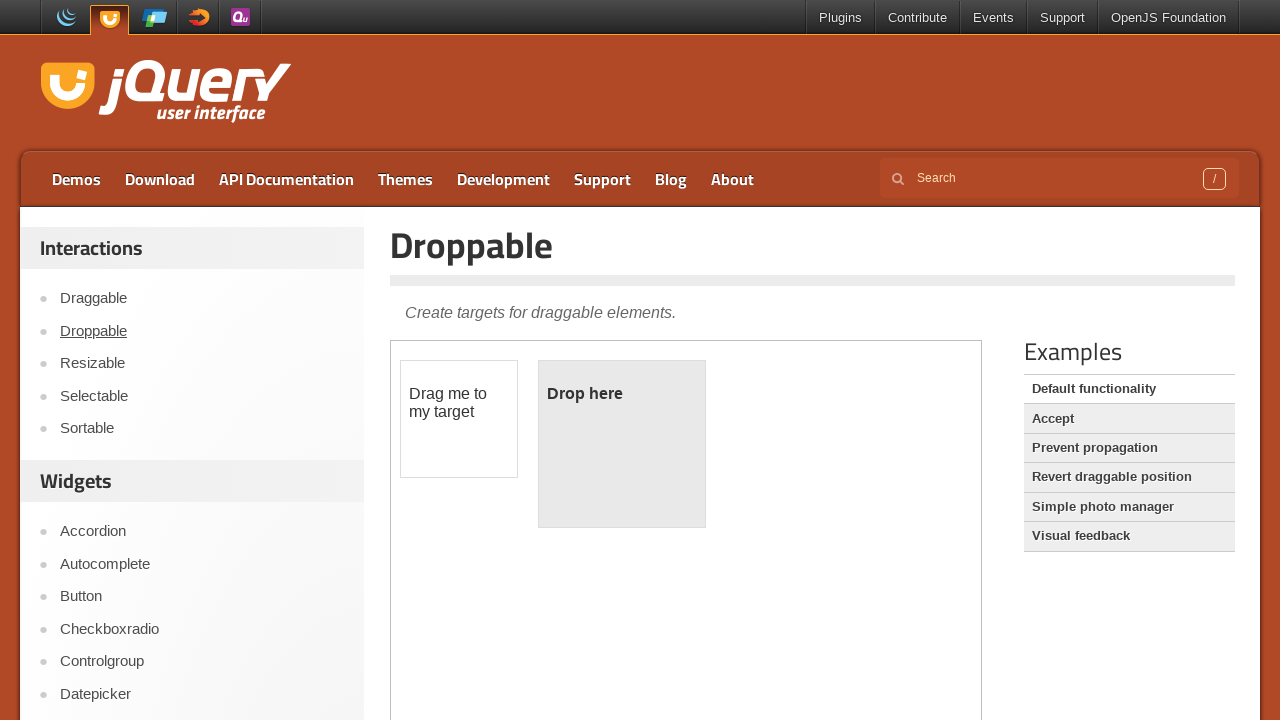

Located the droppable element within the iframe
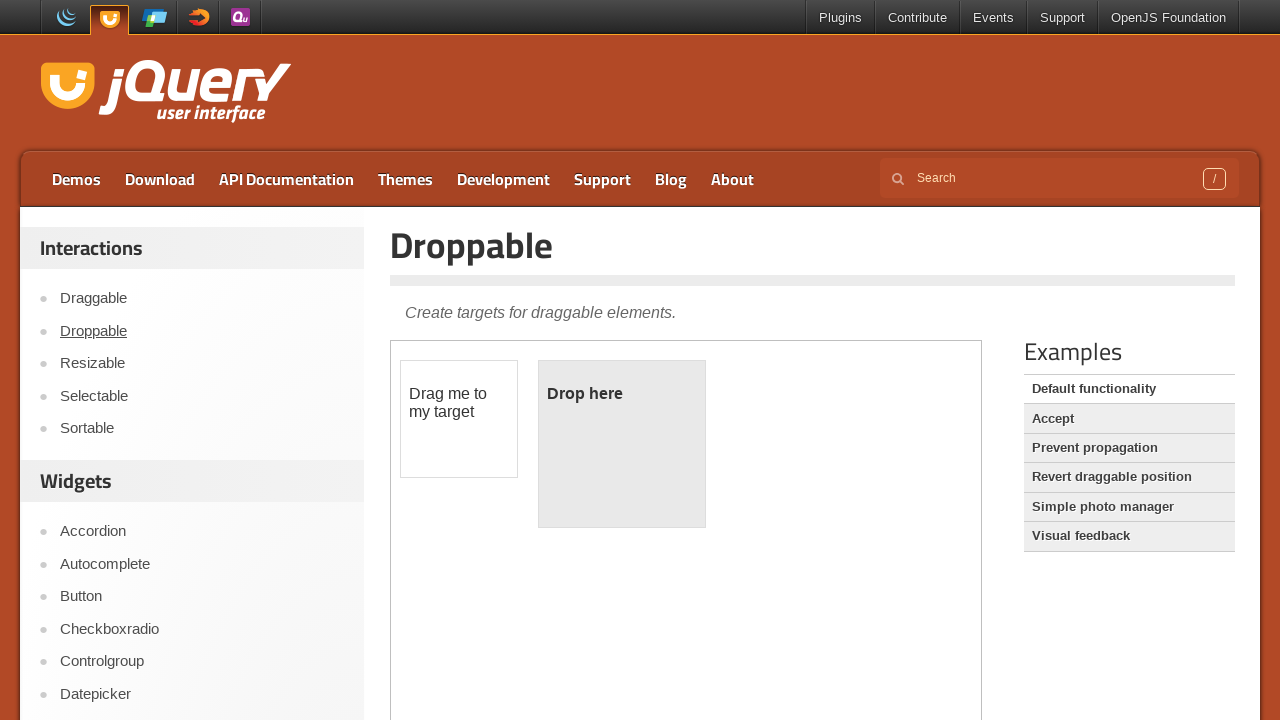

Performed drag and drop action from draggable to droppable element at (622, 444)
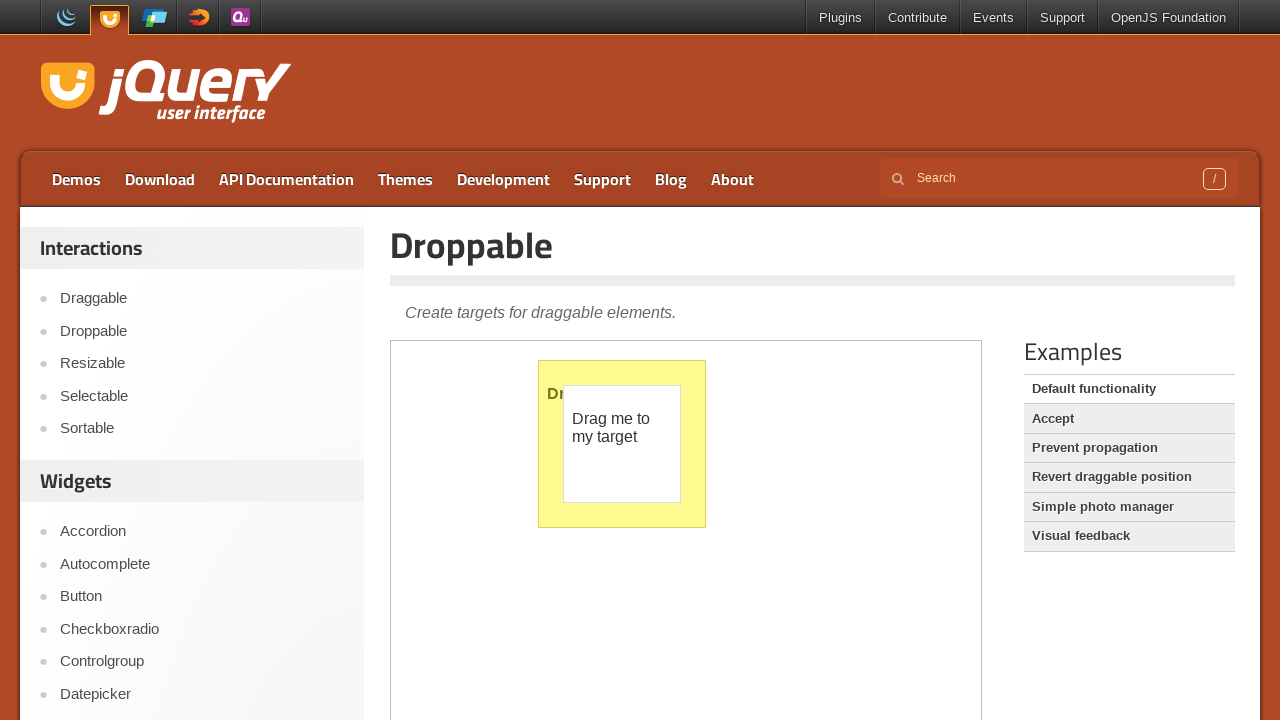

Verified page title is 'Droppable | jQuery UI'
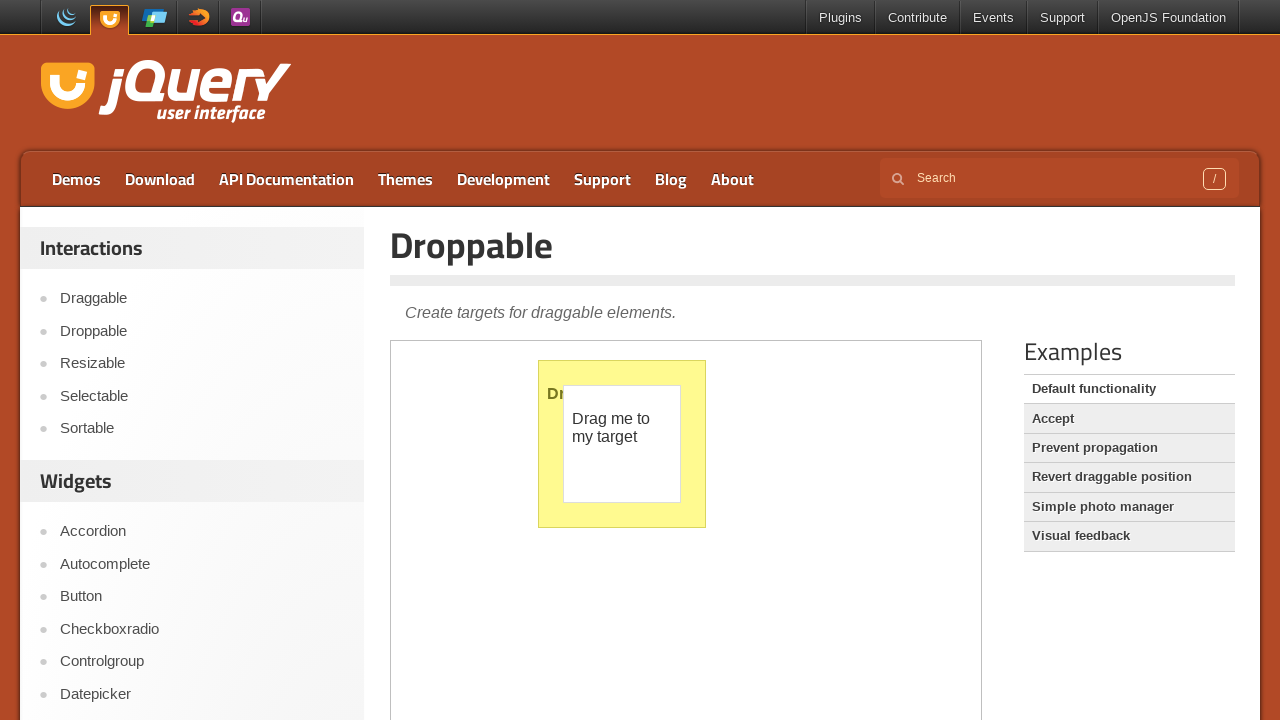

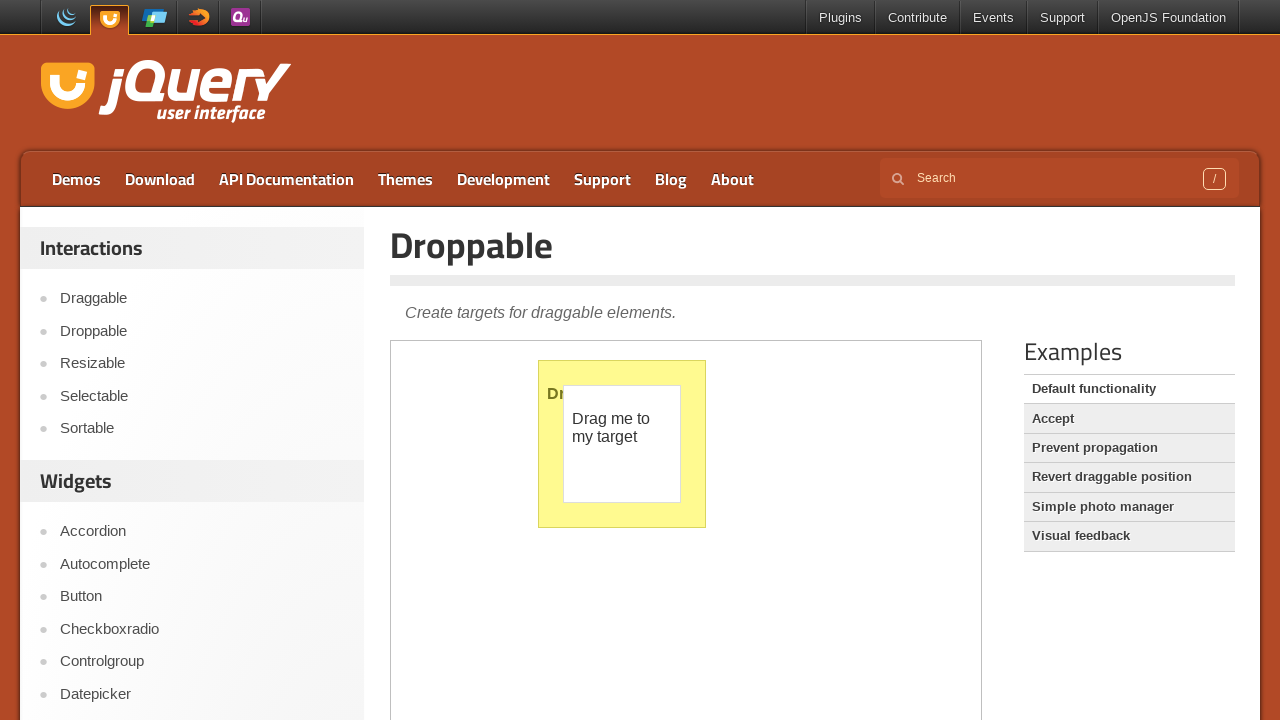